Tests login form validation by submitting empty fields and verifying the error message is displayed

Starting URL: https://ineuron-courses.vercel.app/login

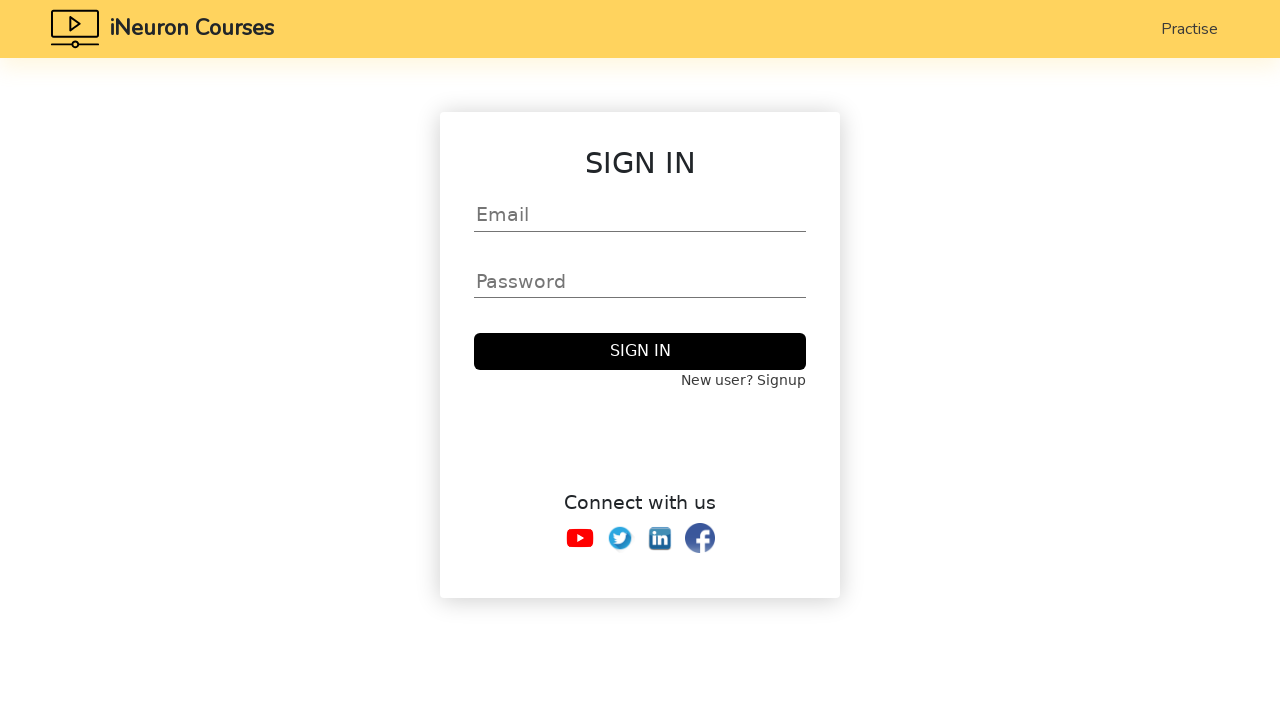

Clicked submit button without filling username and password fields at (640, 351) on button[type='submit']
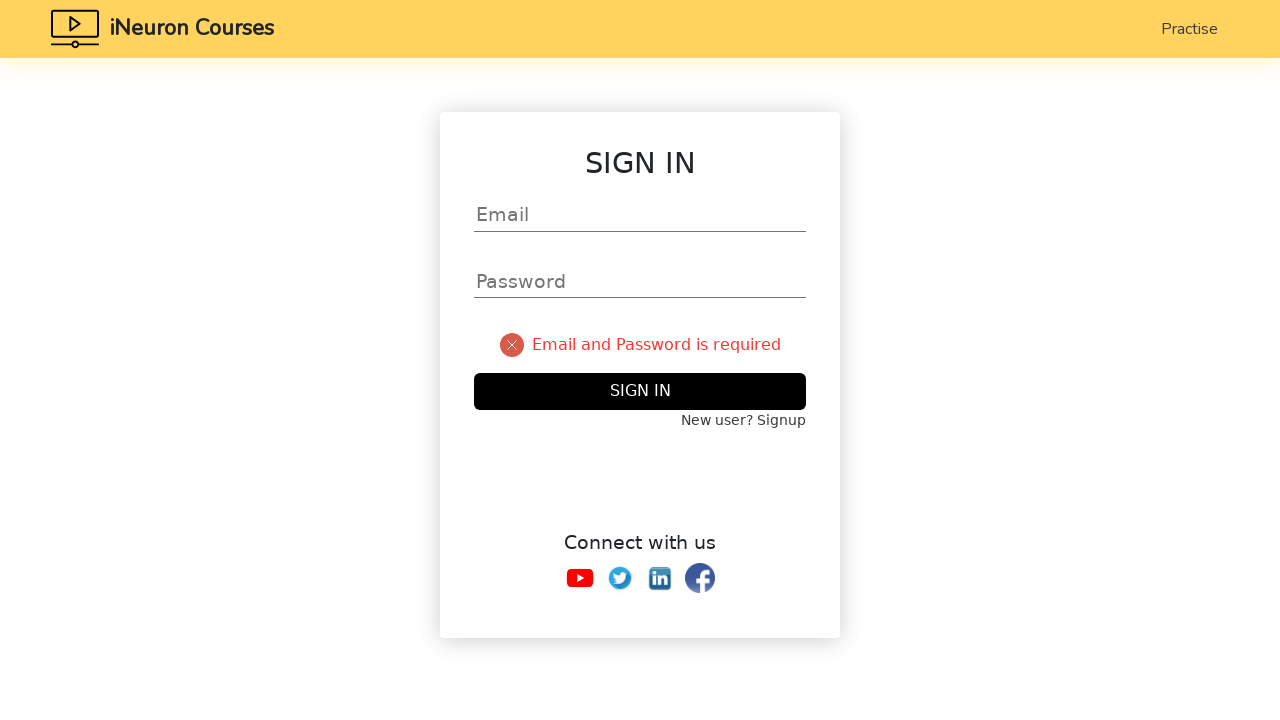

Error message displayed after submitting empty login form
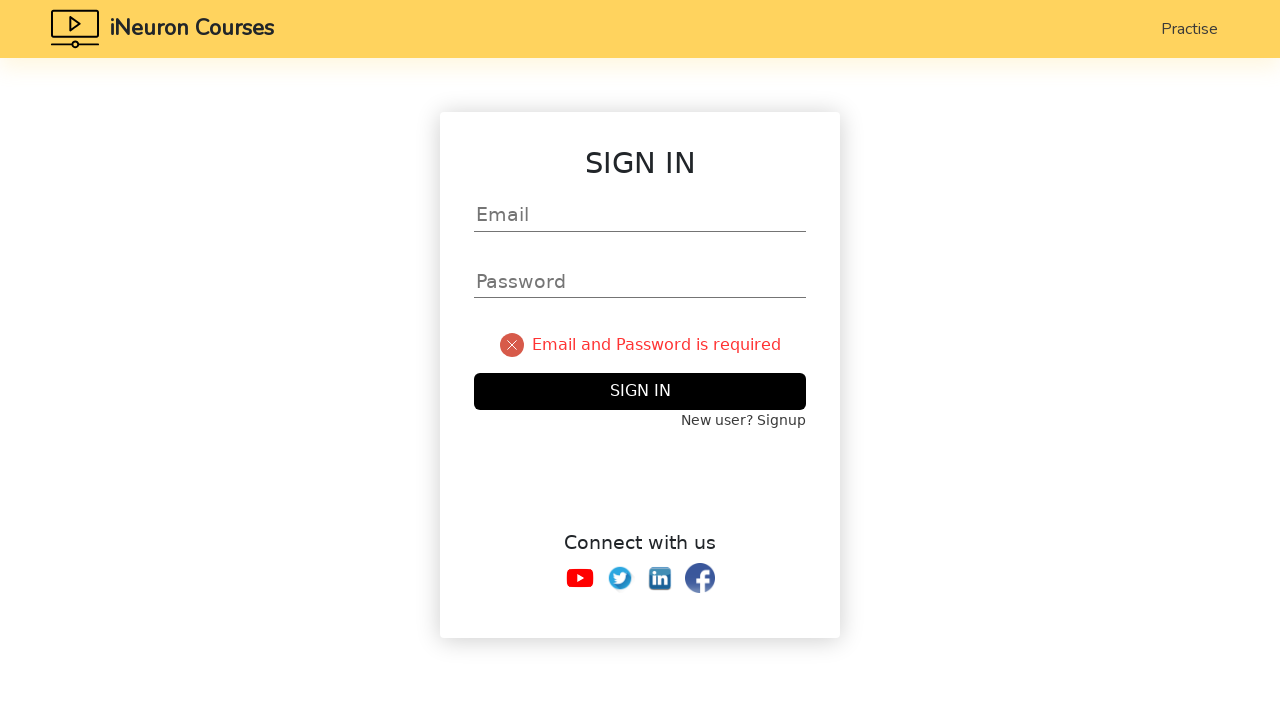

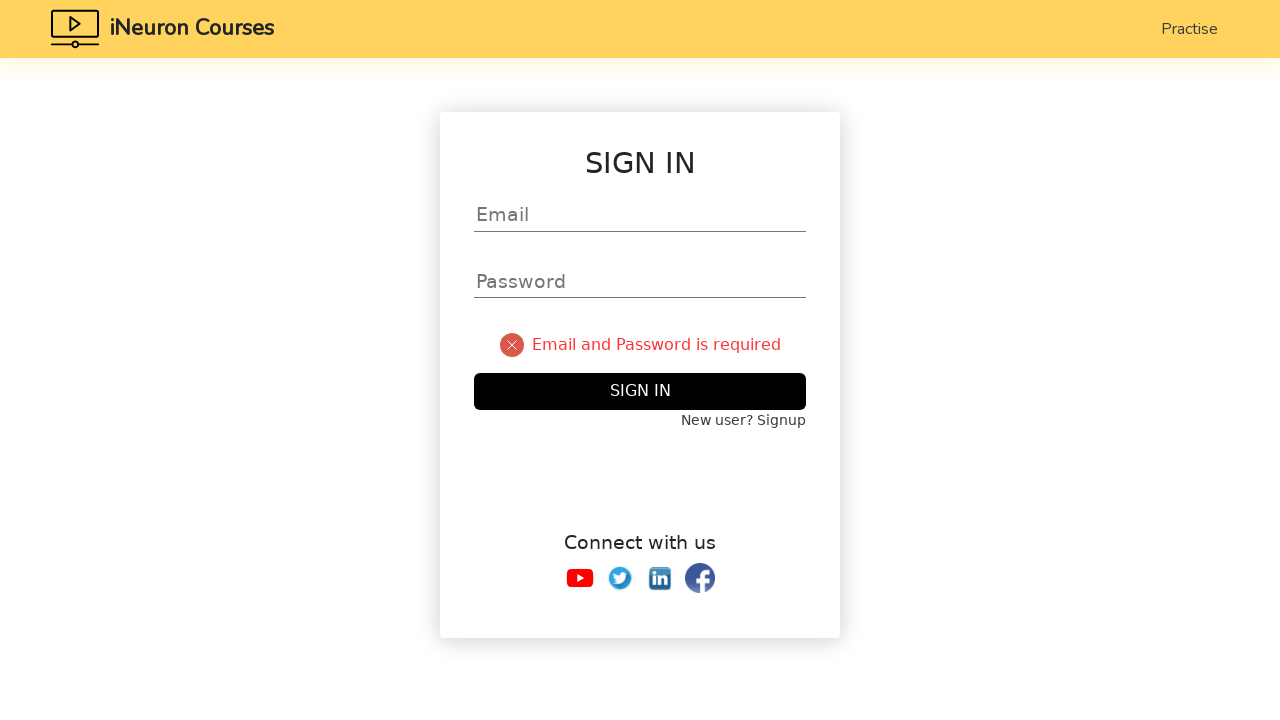